Tests form submission with empty name field to verify default greeting message

Starting URL: https://lm.skillbox.cc/qa_tester/module01/

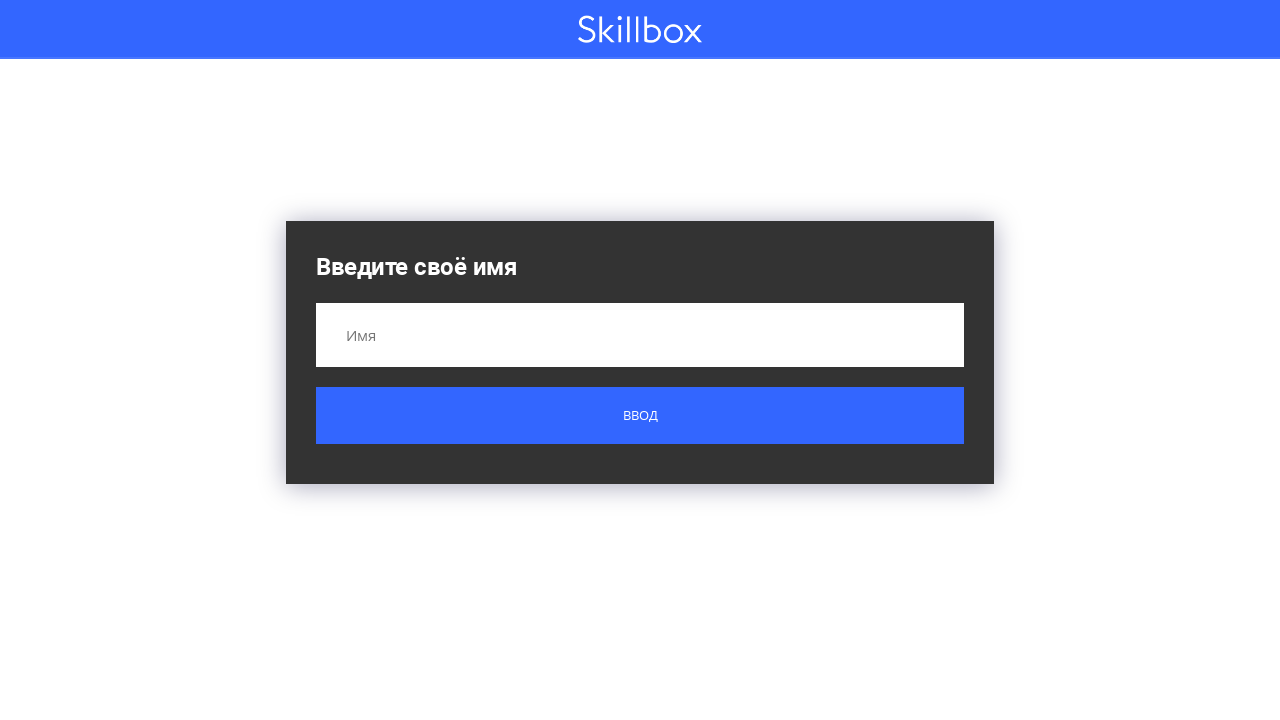

Navigated to form page
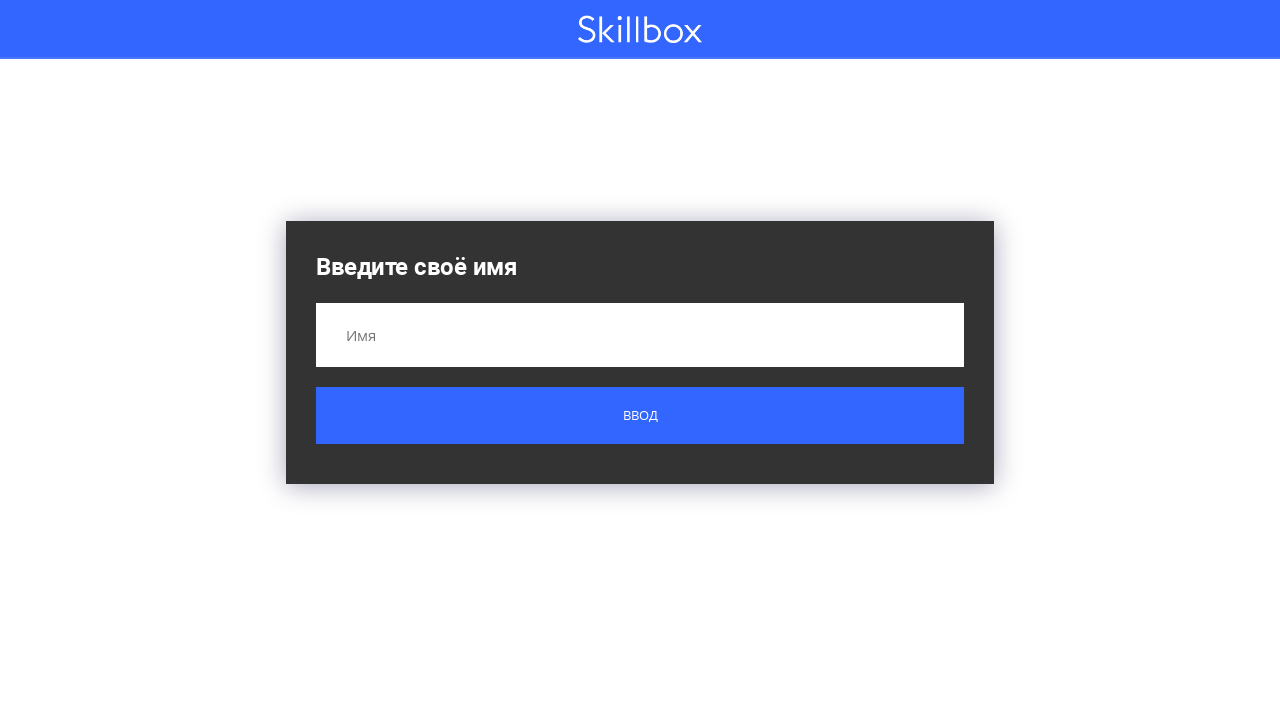

Clicked submit button without filling name field at (640, 416) on .custom-form__button
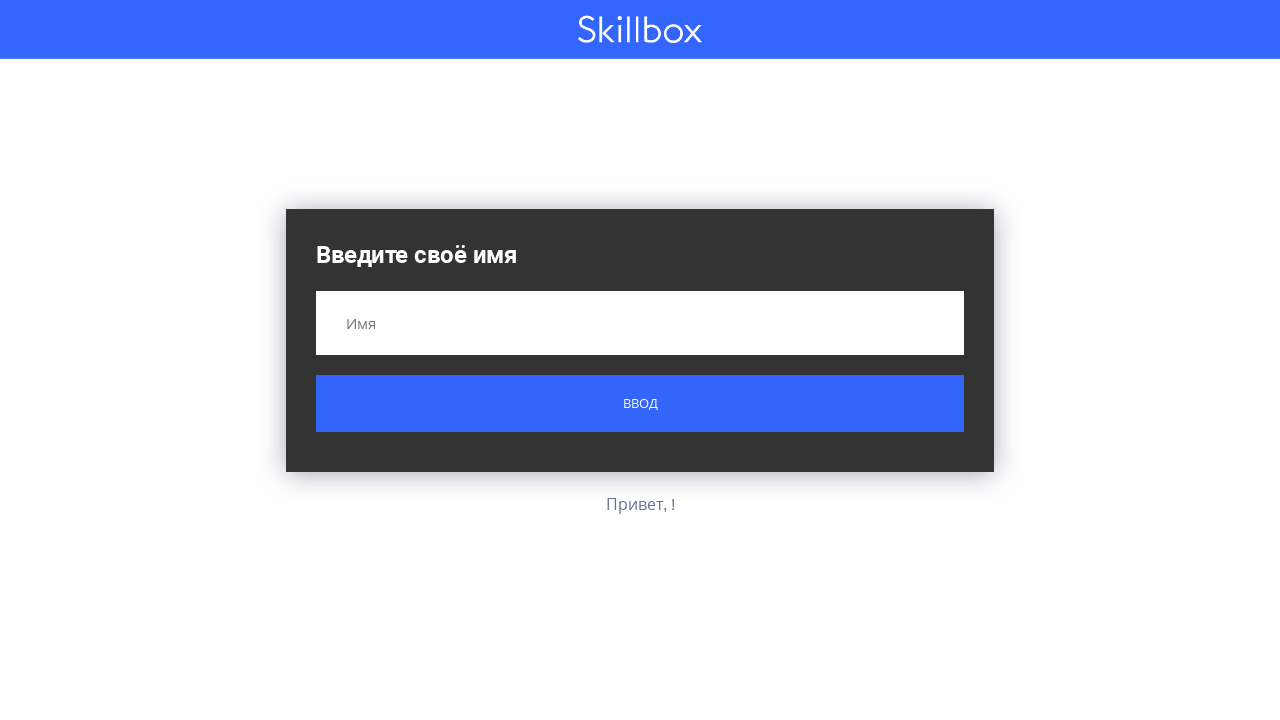

Result message appeared
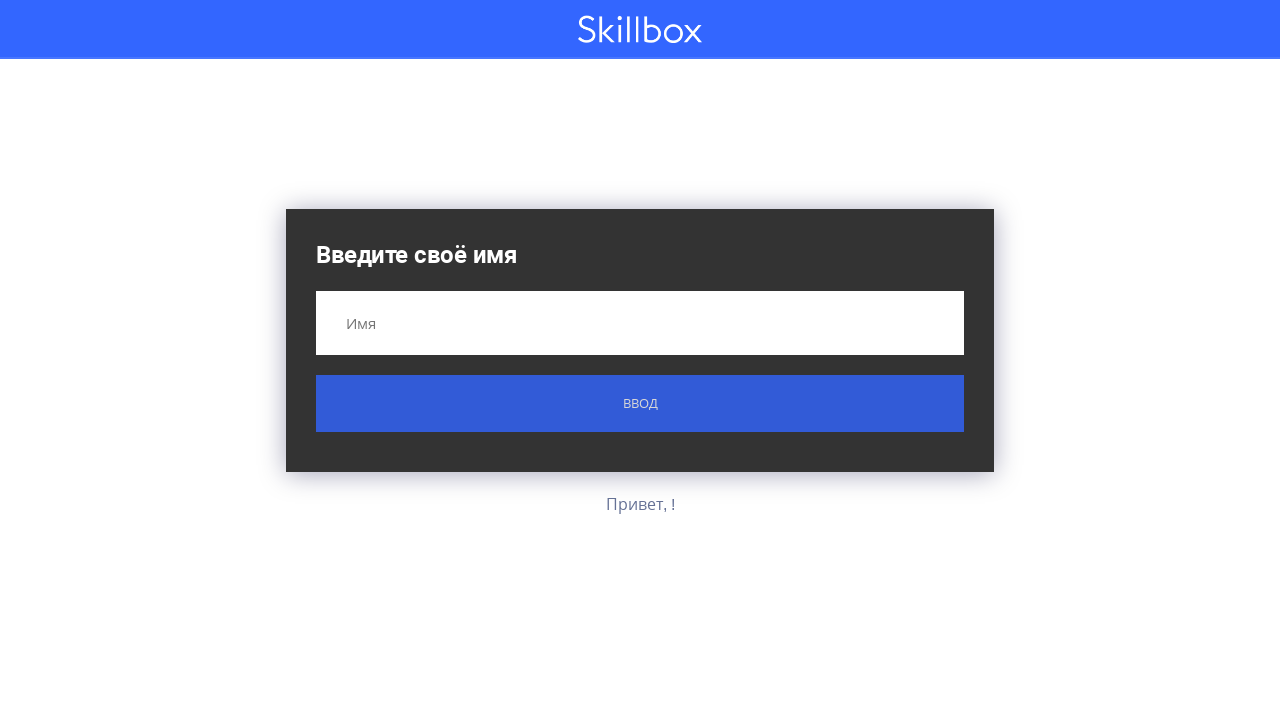

Retrieved result text: 'Привет, !'
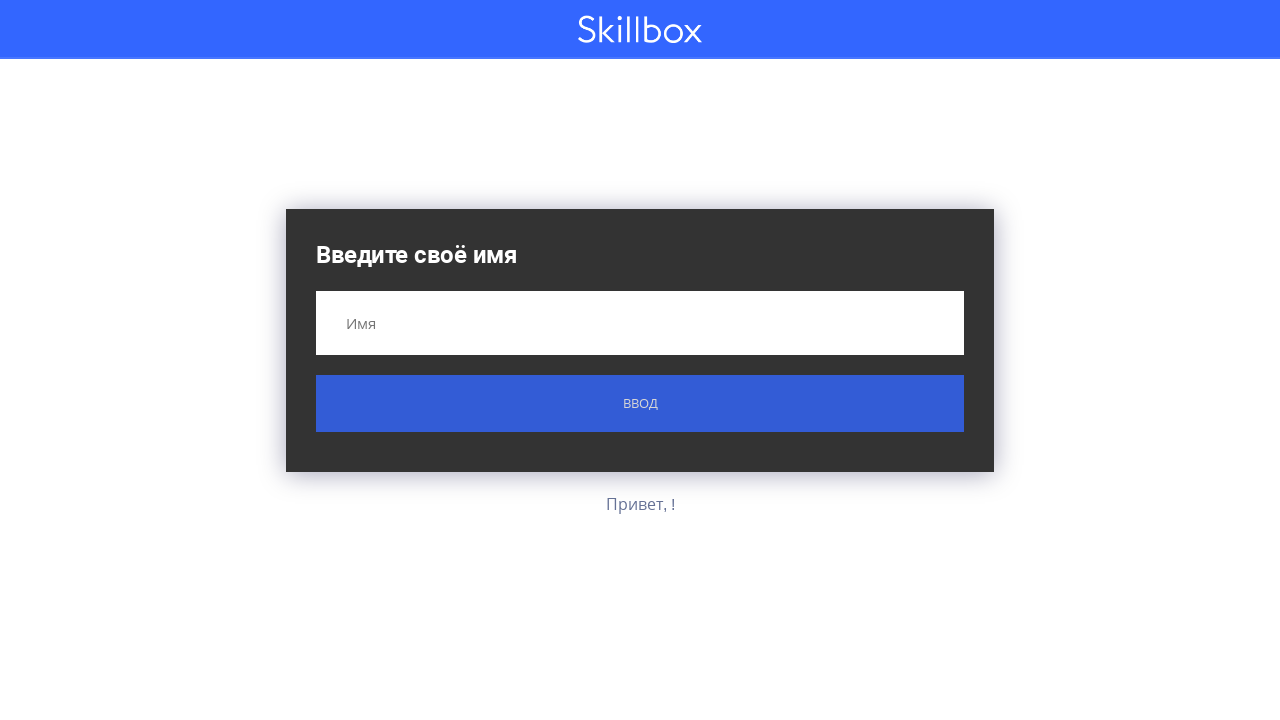

Verified default greeting message 'Привет, !' is displayed
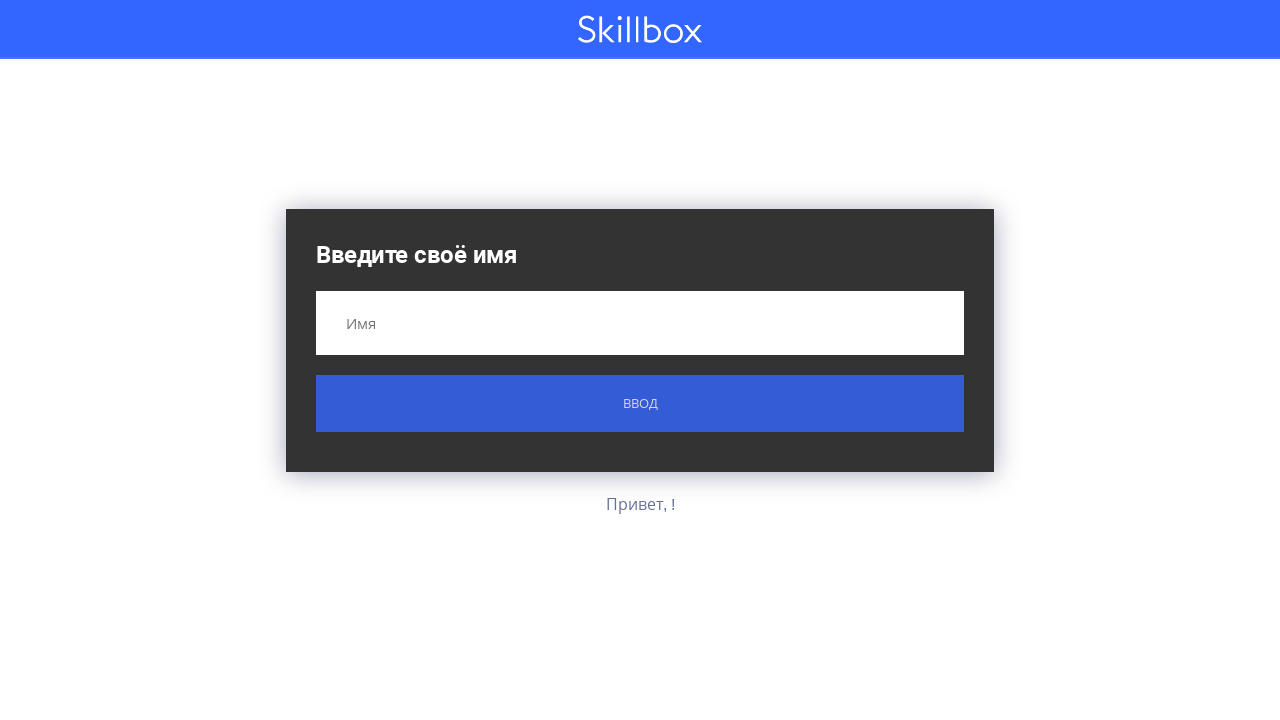

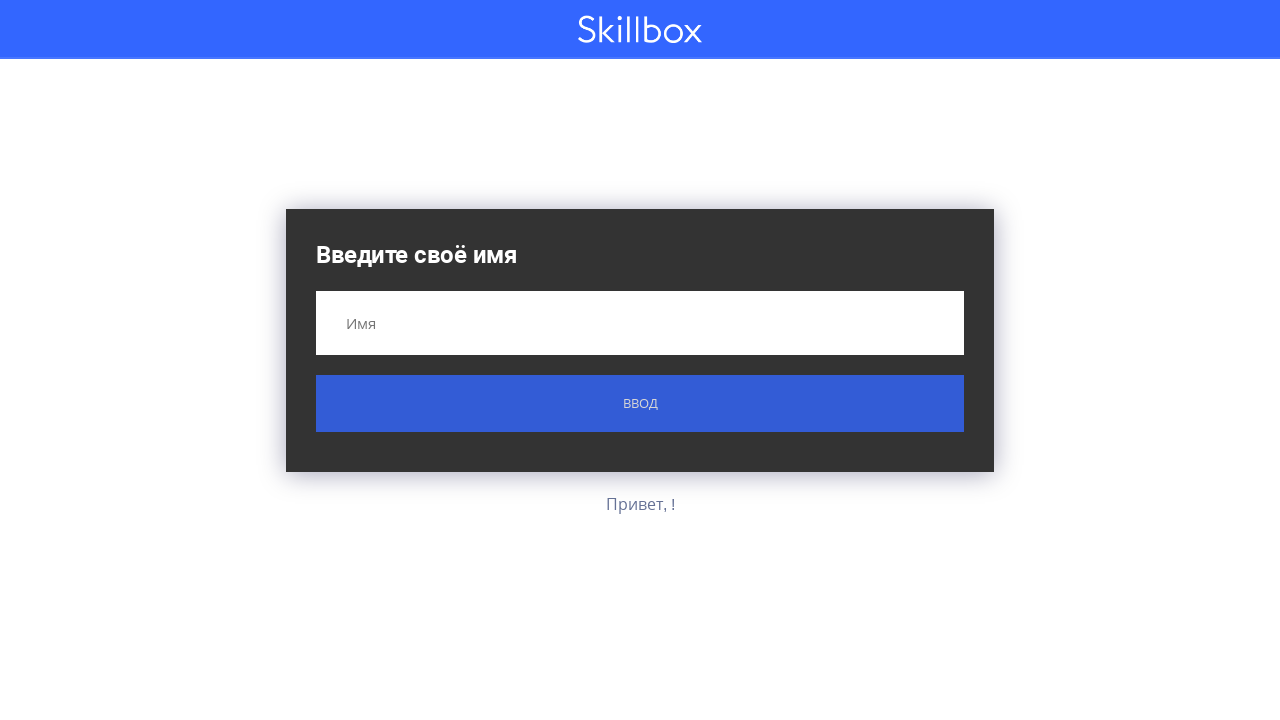